Tests the Web Tables functionality on DemoQA by navigating to the Elements section, opening Web Tables, and adding a new entry to the table with first name, last name, email, age, salary, and department fields.

Starting URL: https://demoqa.com/

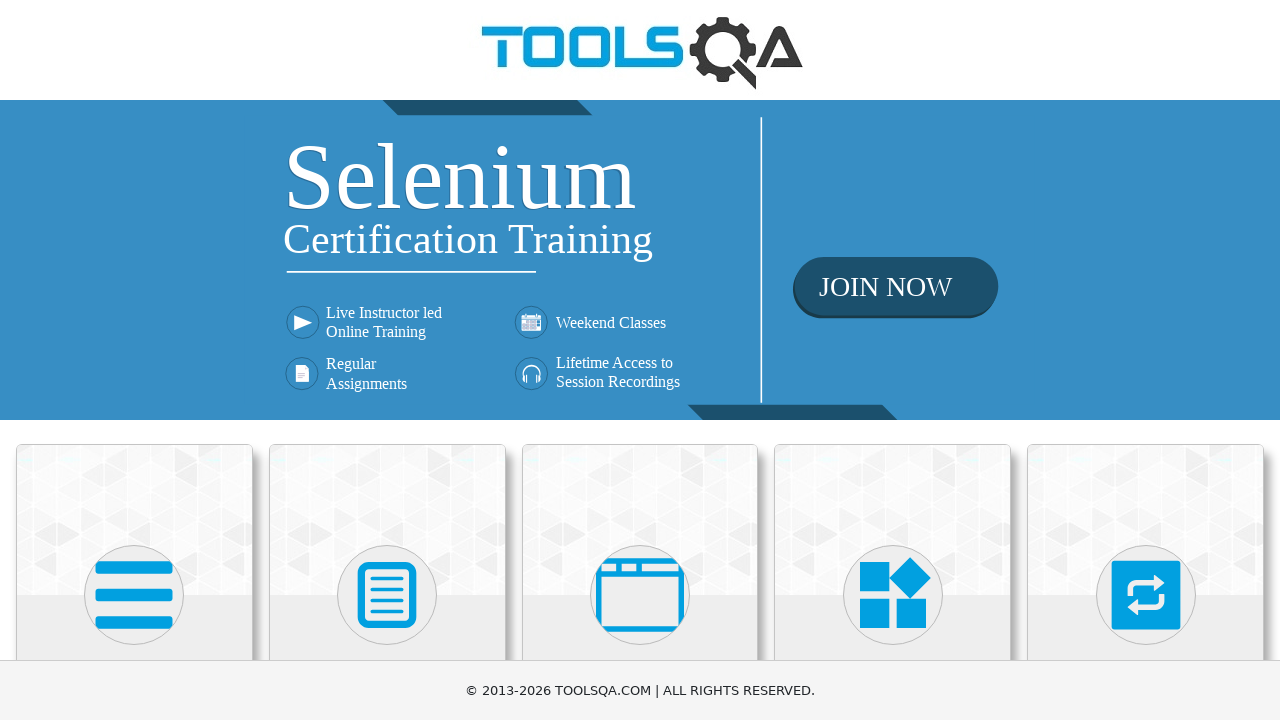

Scrolled down 400px to see menu options
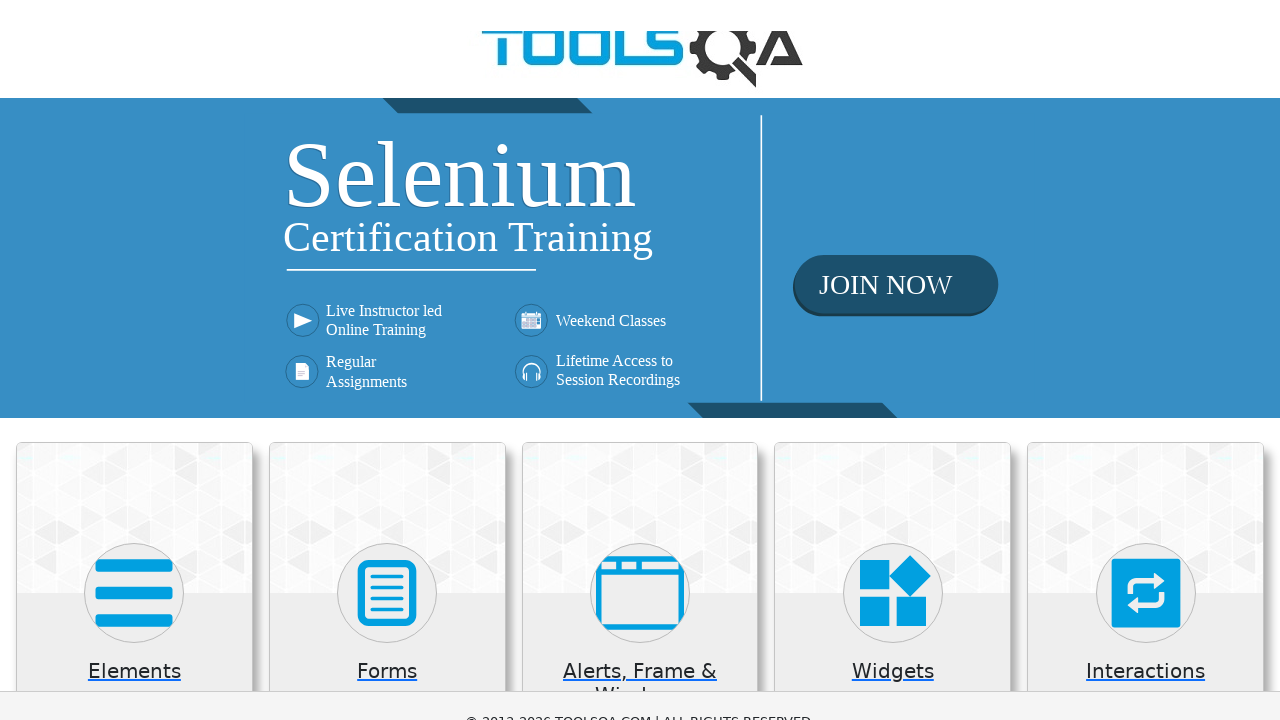

Clicked on Elements menu card at (134, 273) on text=Elements
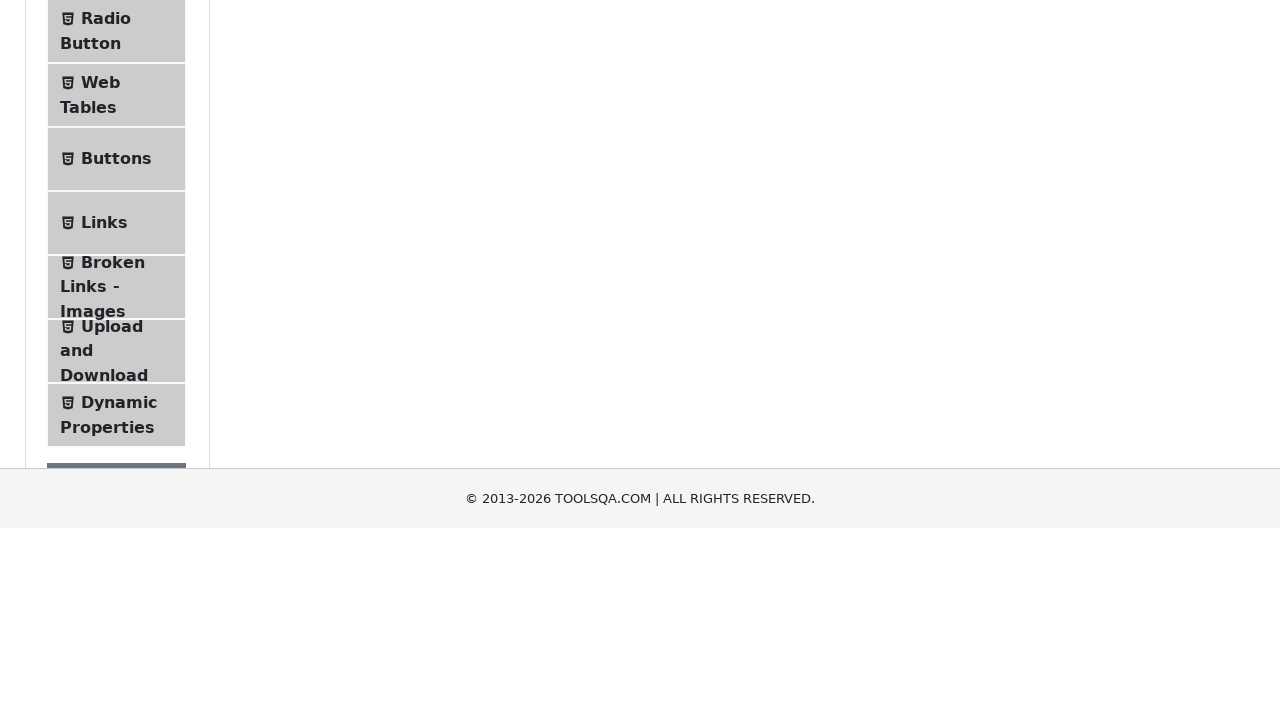

Clicked on Web Tables submenu at (100, 440) on text=Web Tables
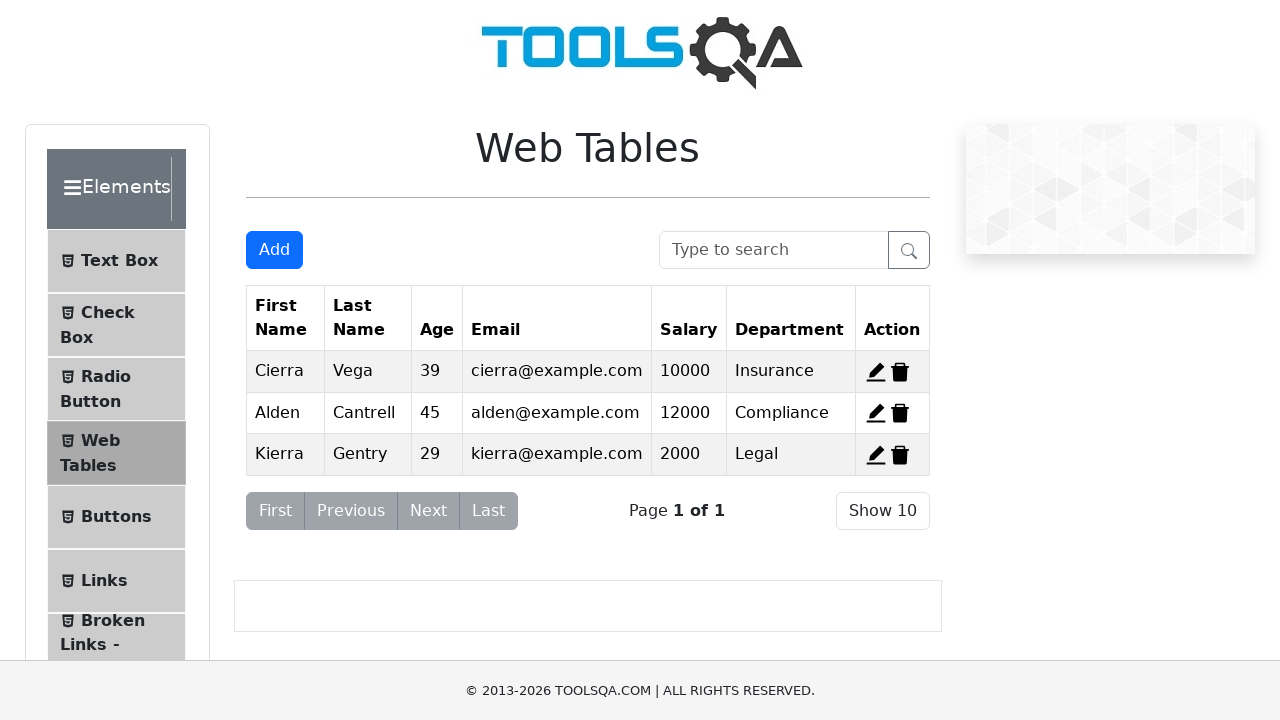

Scrolled down 400px to see the Web Tables table
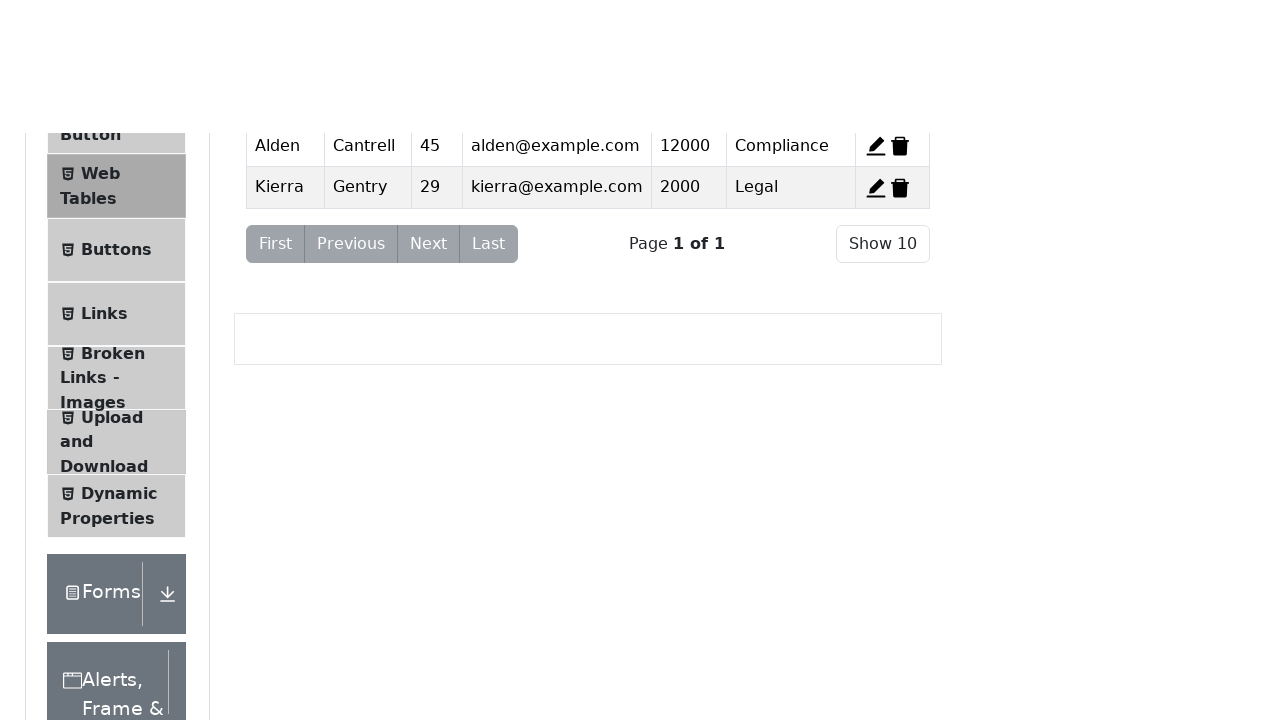

Clicked Add button to open the form at (274, 250) on #addNewRecordButton
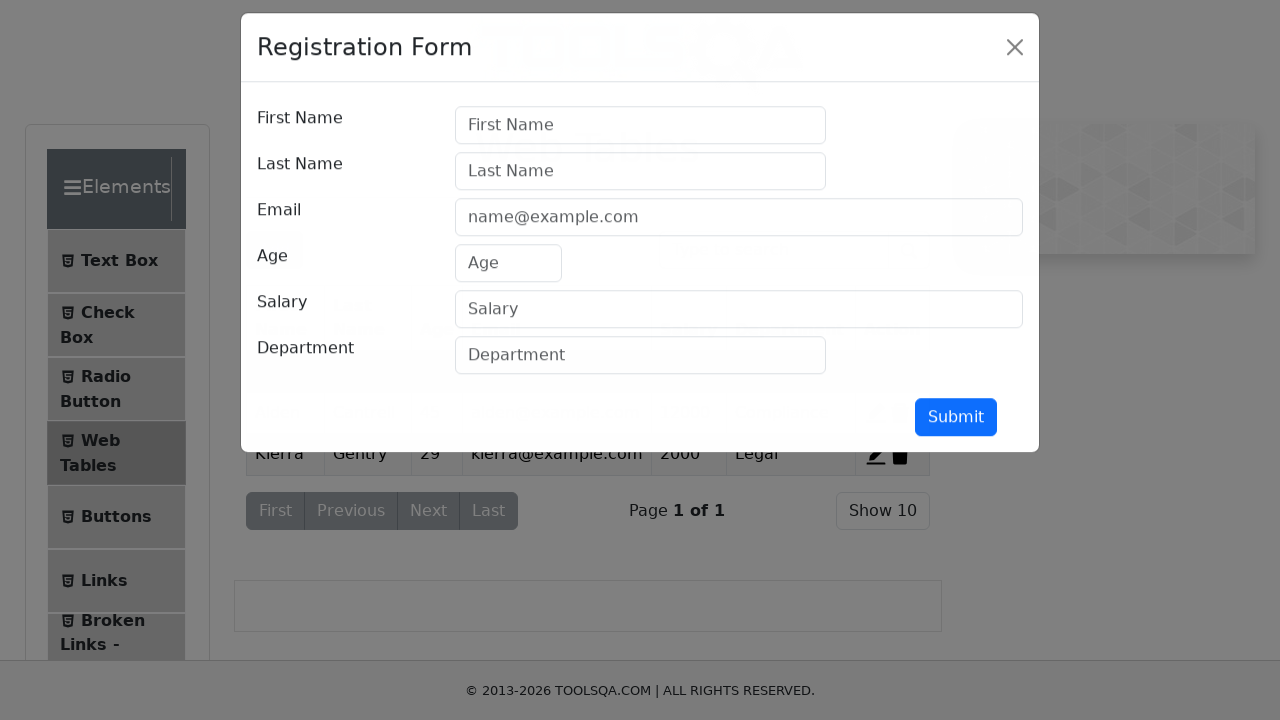

Form modal appeared and loaded
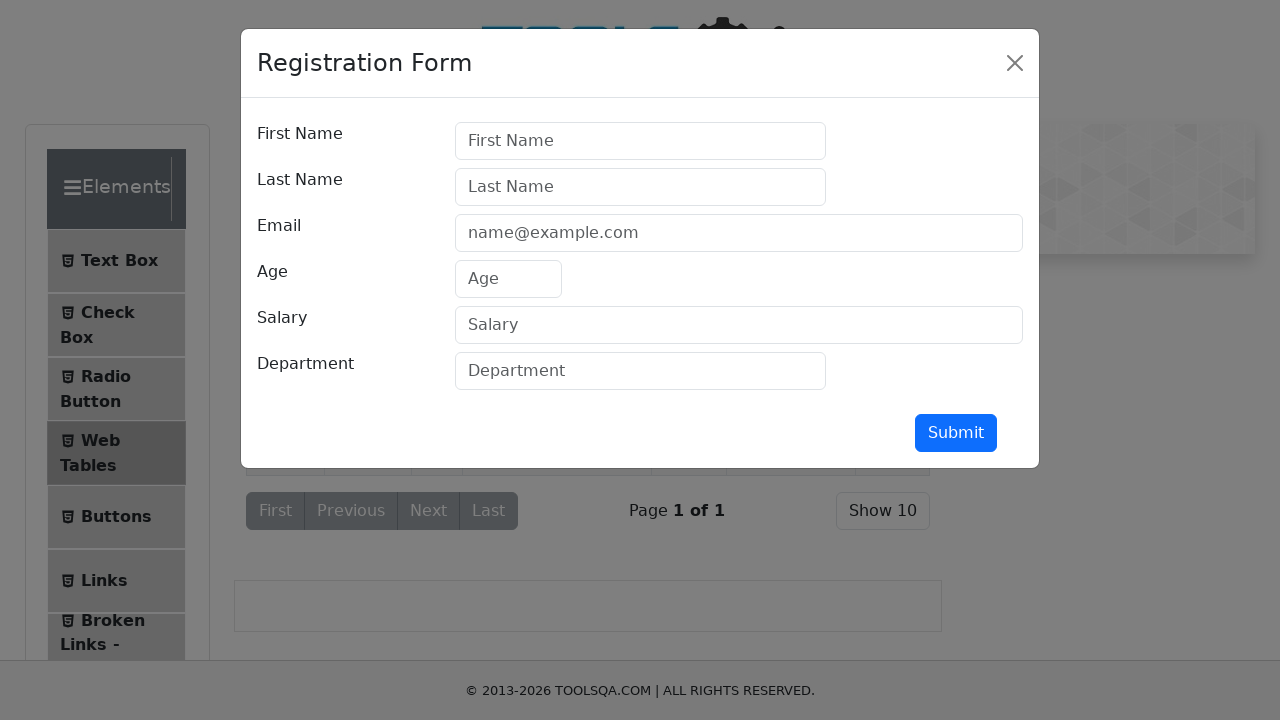

Filled first name field with 'FirsNameInput1' on #firstName
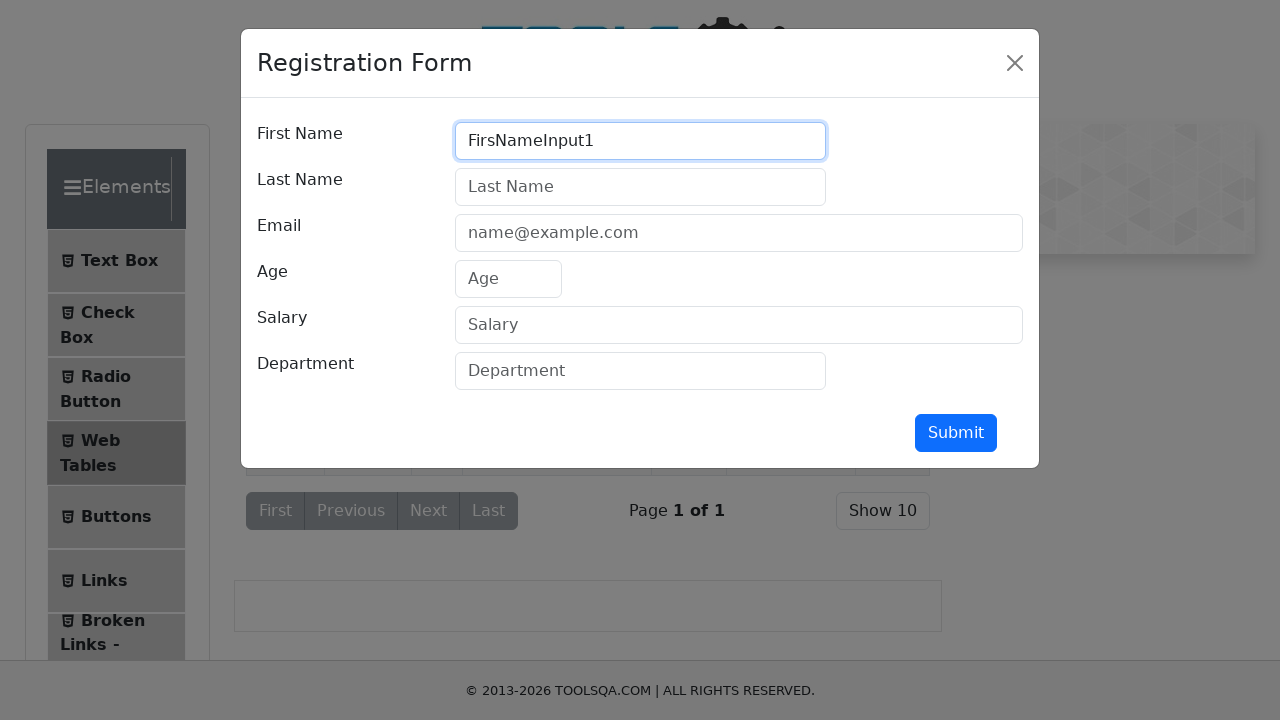

Filled last name field with 'LastNameInput1' on #lastName
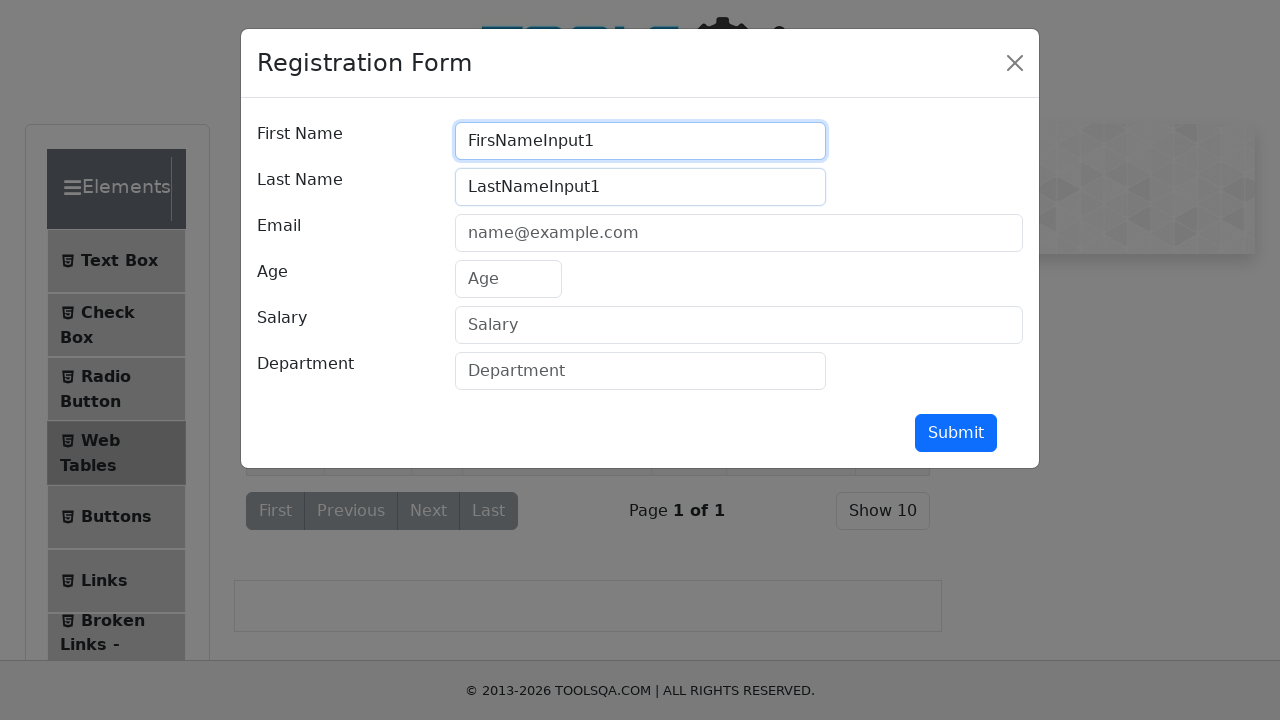

Filled email field with 'userEmailInput1@example.com' on #userEmail
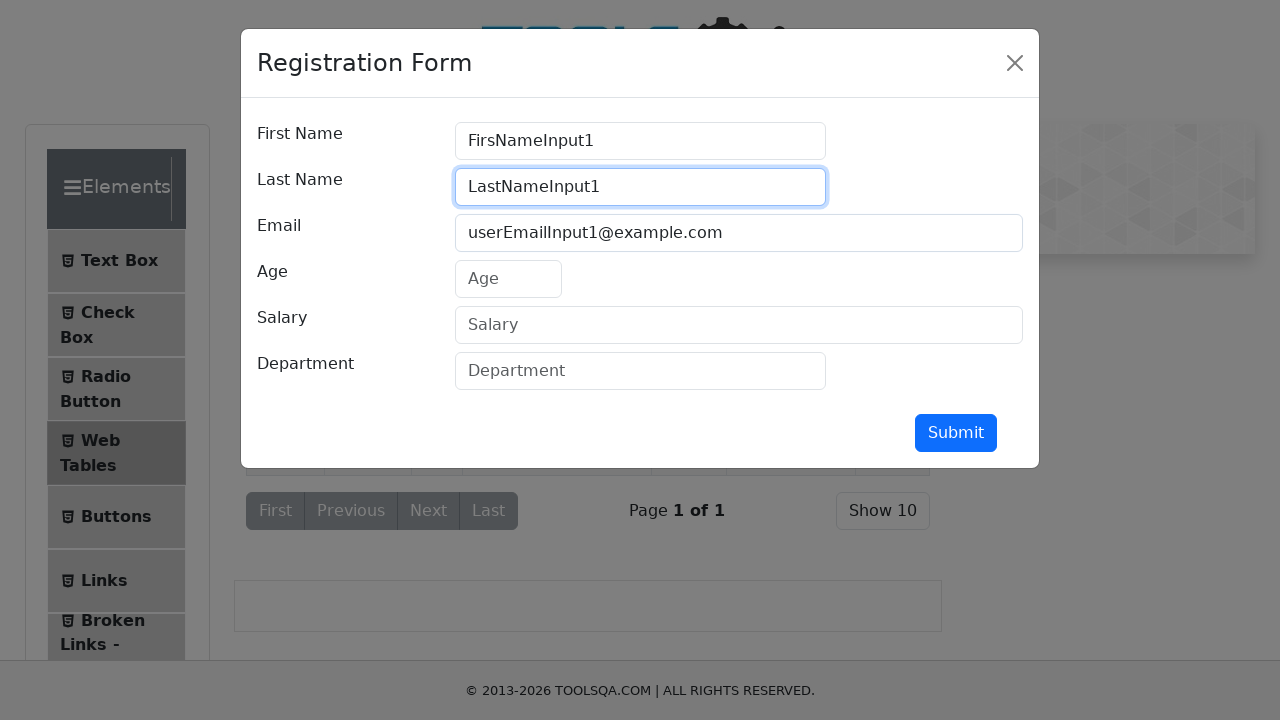

Filled age field with '33' on #age
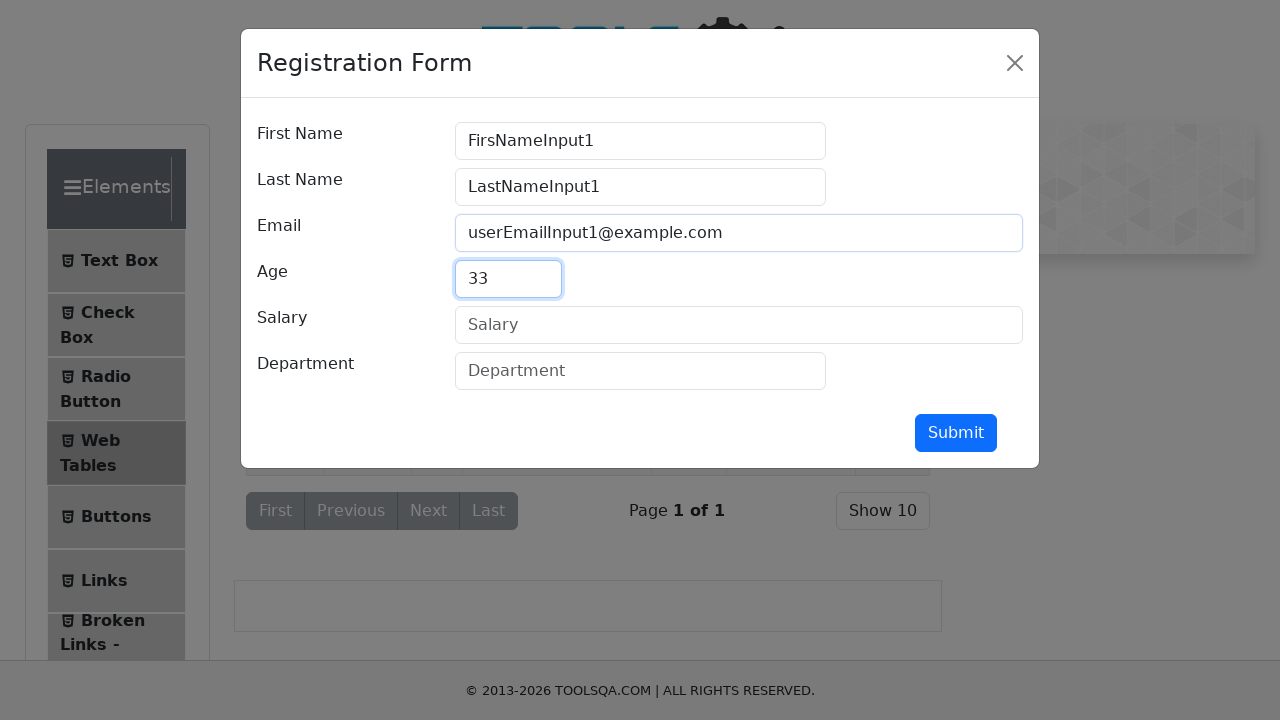

Filled salary field with '10000' on #salary
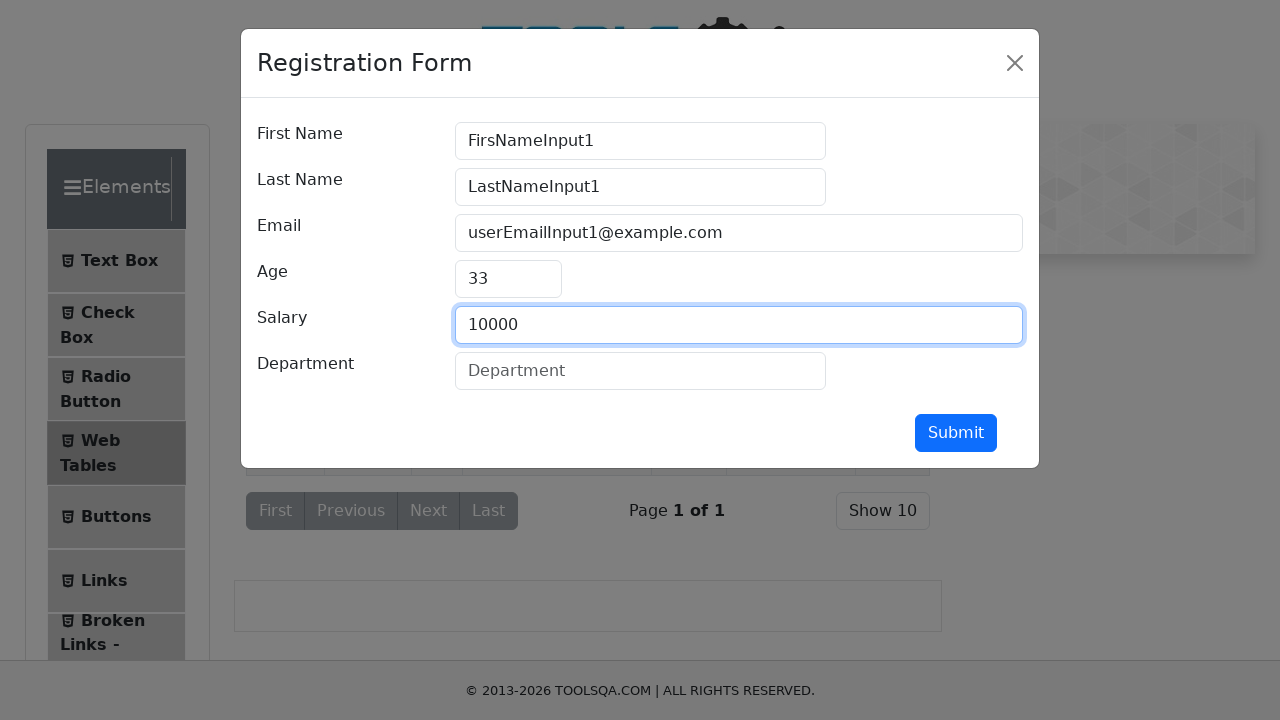

Filled department field with 'Deprtement1' on #department
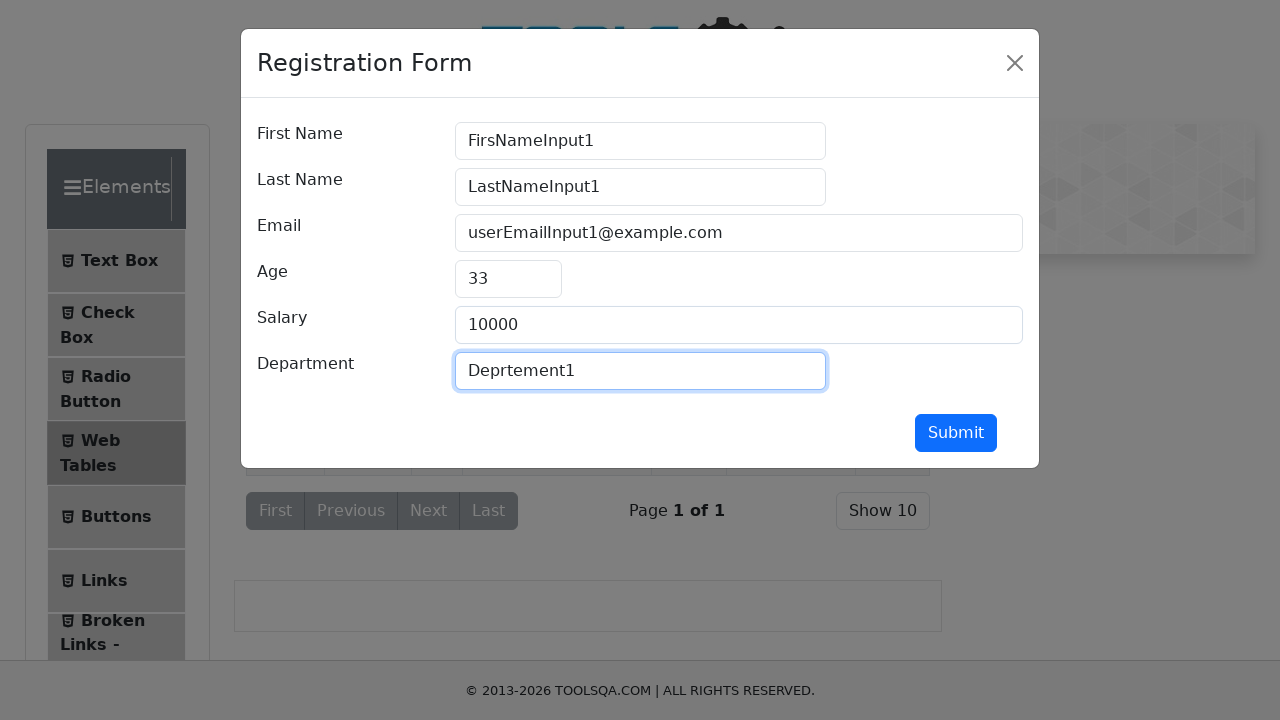

Clicked submit button to add new Web Tables entry at (956, 433) on #submit
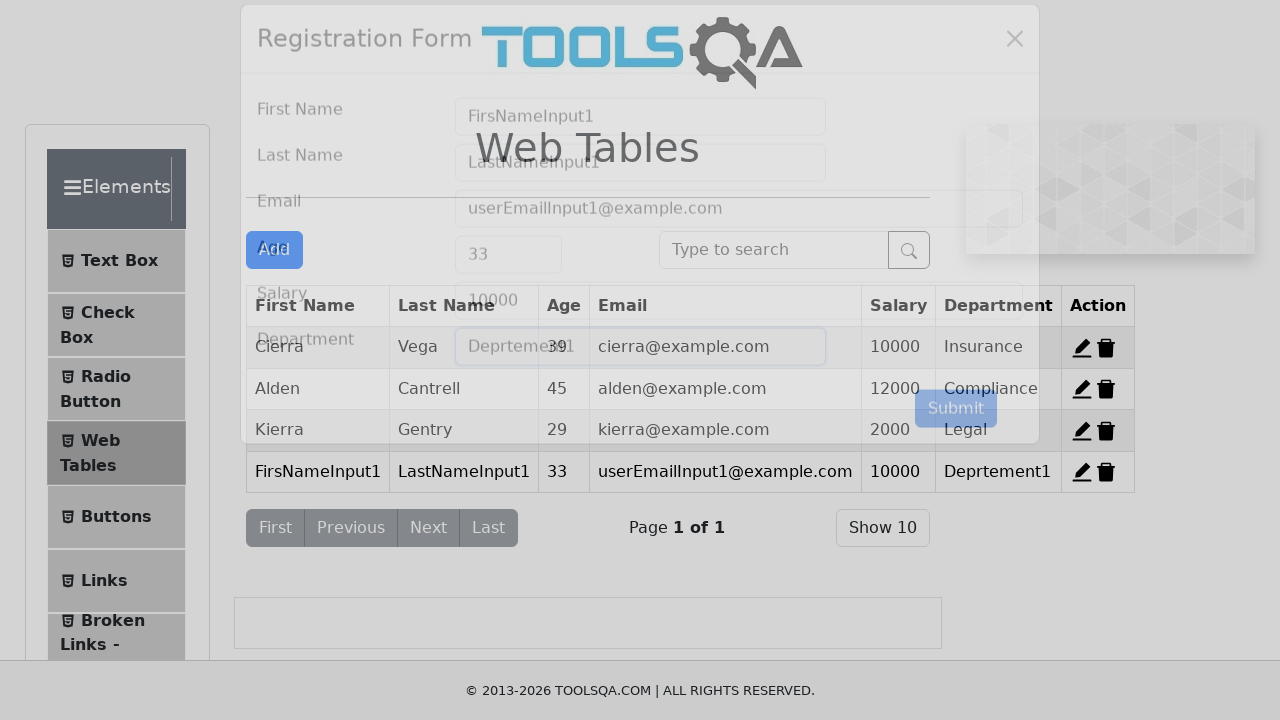

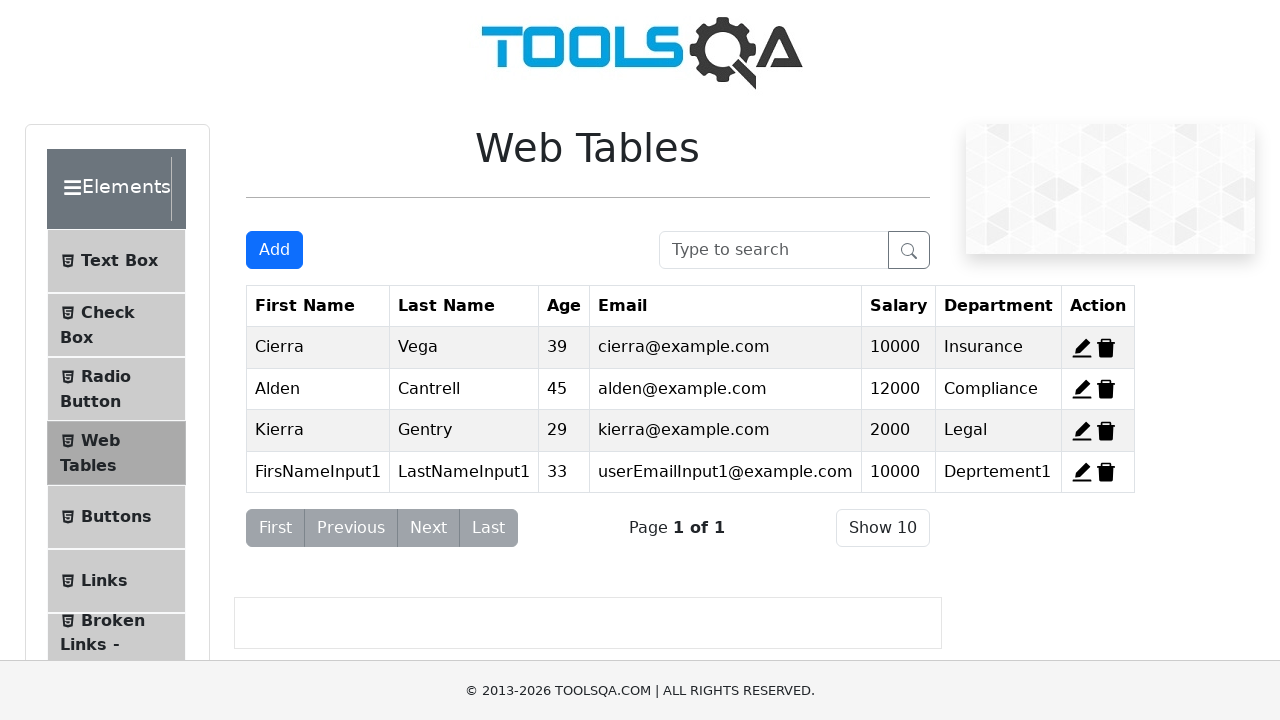